Tests registration form by filling personal information fields (first name, last name, email, phone, address) and submitting the form

Starting URL: https://suninjuly.github.io/registration1.html

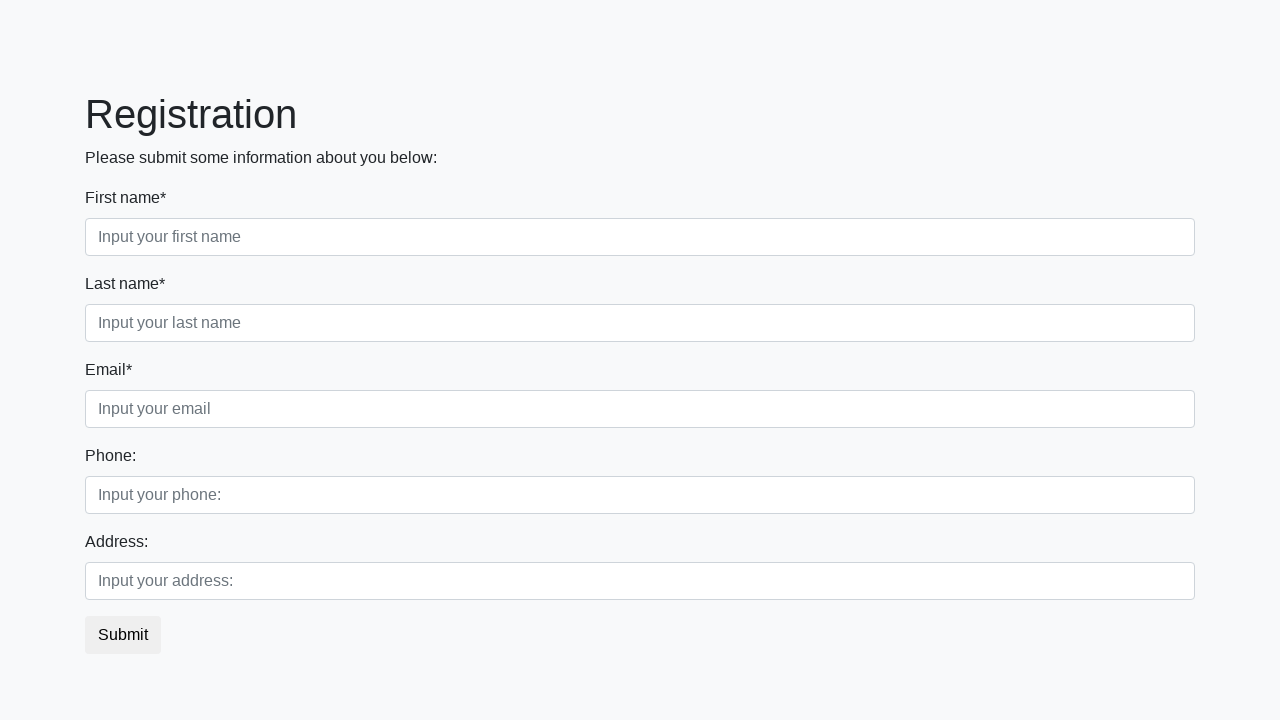

Filled first name field with 'John' on .first_block .first
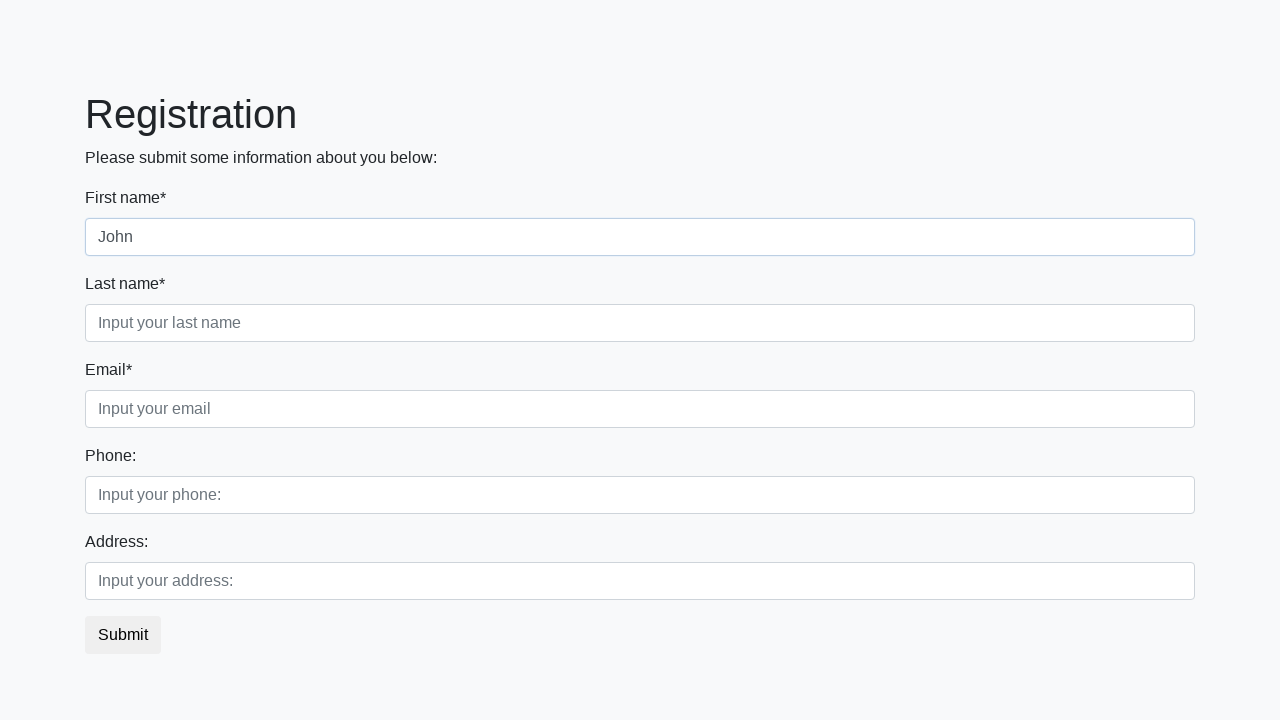

Filled last name field with 'Doe' on .first_block .second
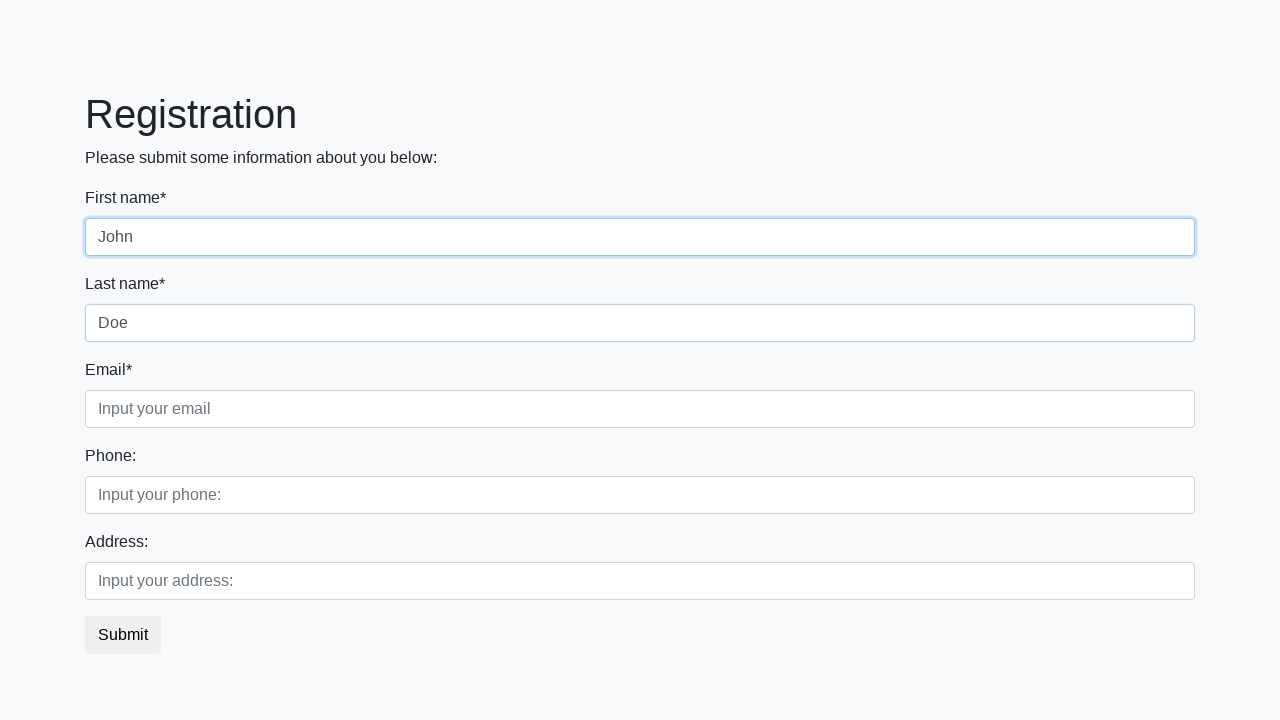

Filled email field with 'john.doe@eg.net' on .first_block .third
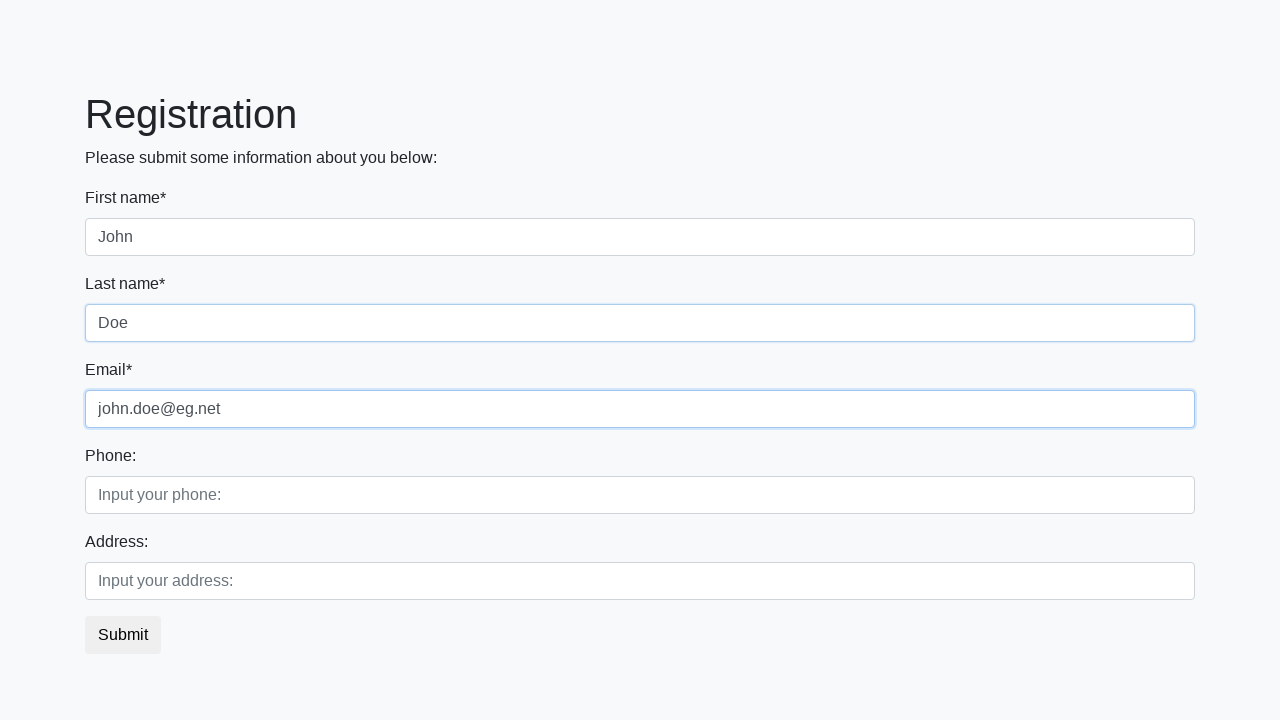

Filled phone field with '111-111-111' on .second_block .first
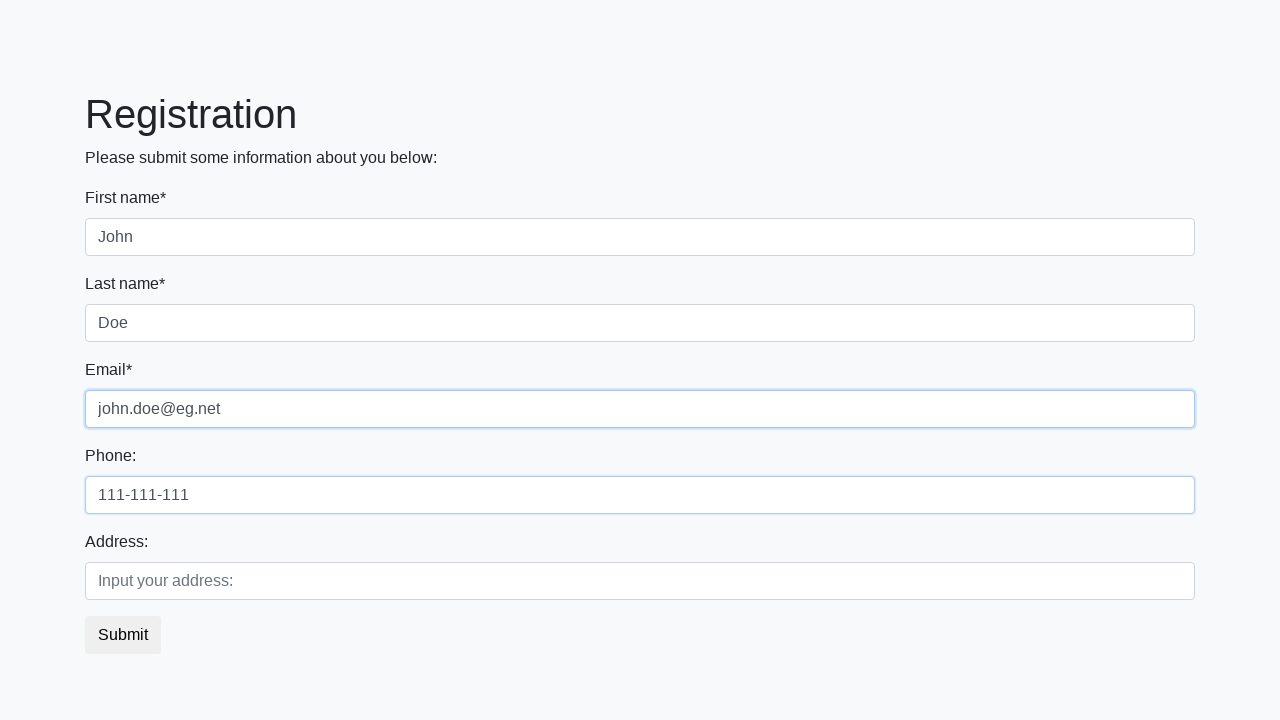

Filled address field with 'Dull State 5' on .second_block .second
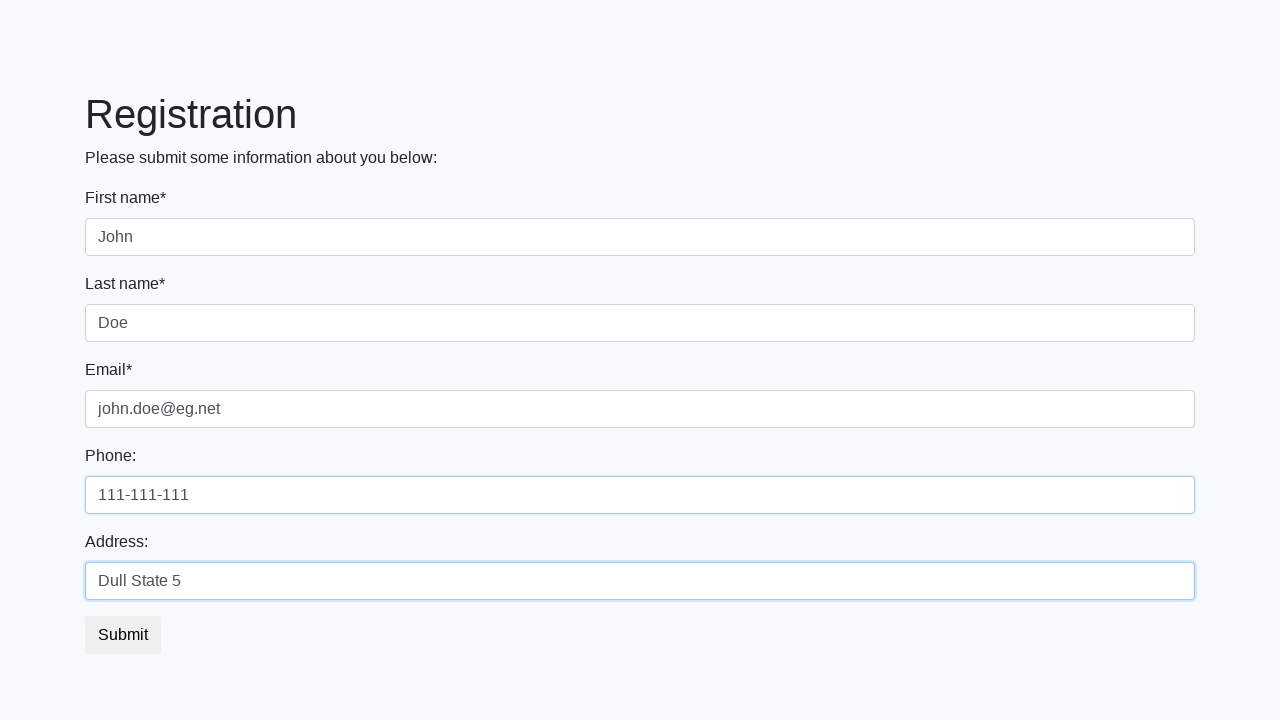

Clicked submit button to submit registration form at (123, 635) on button.btn
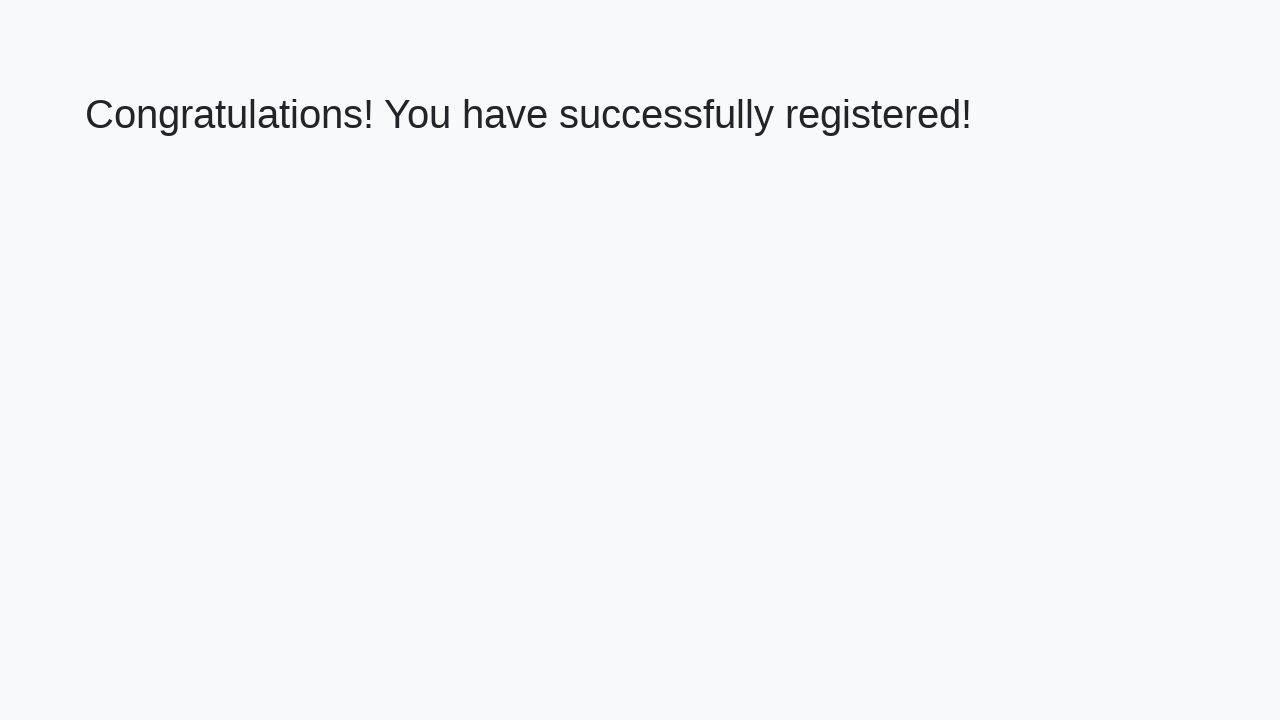

Success message appeared on page
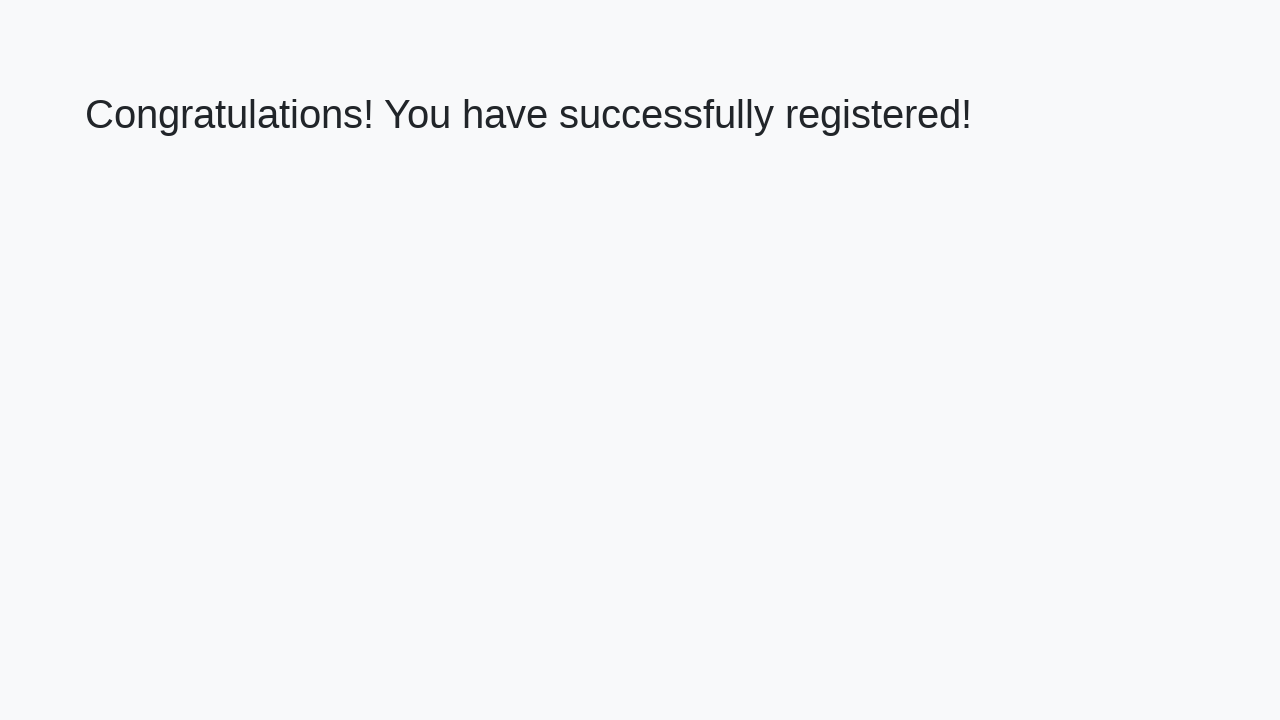

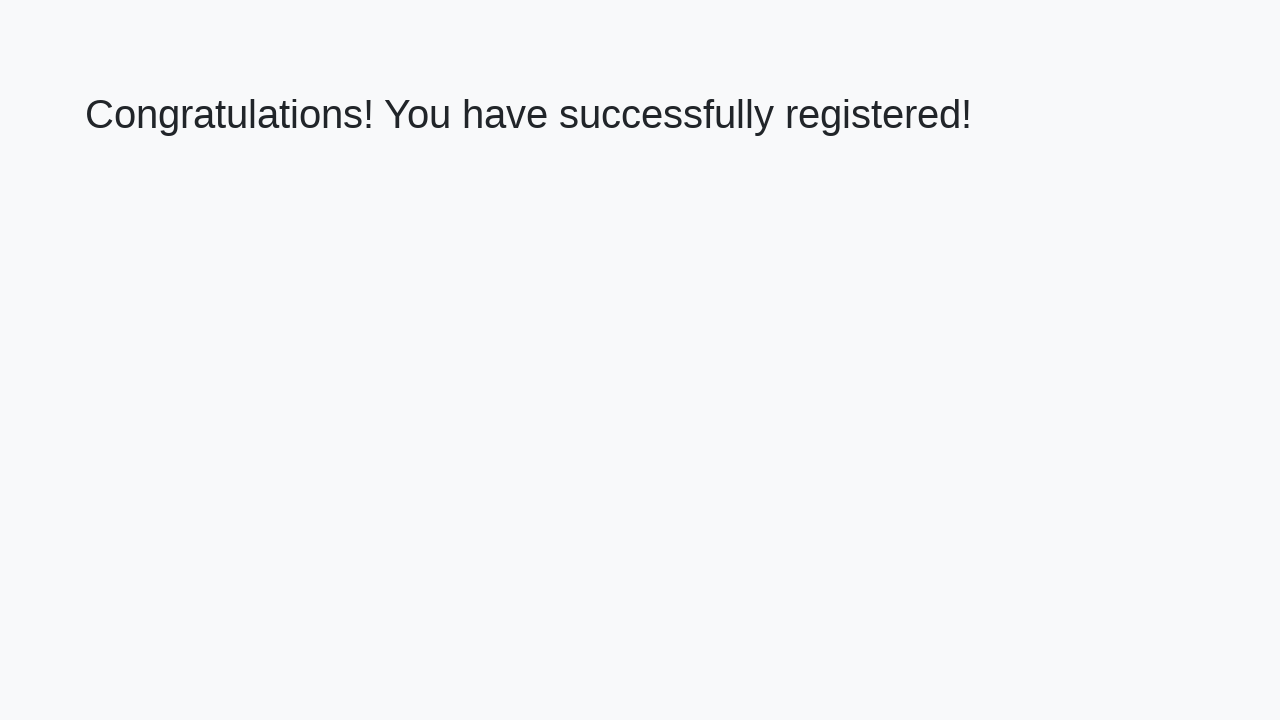